Tests browser dialog/alert handling by clicking a button that triggers a confirm dialog and setting up dialog event handlers

Starting URL: https://sahitest.com/demo/confirmTest.htm

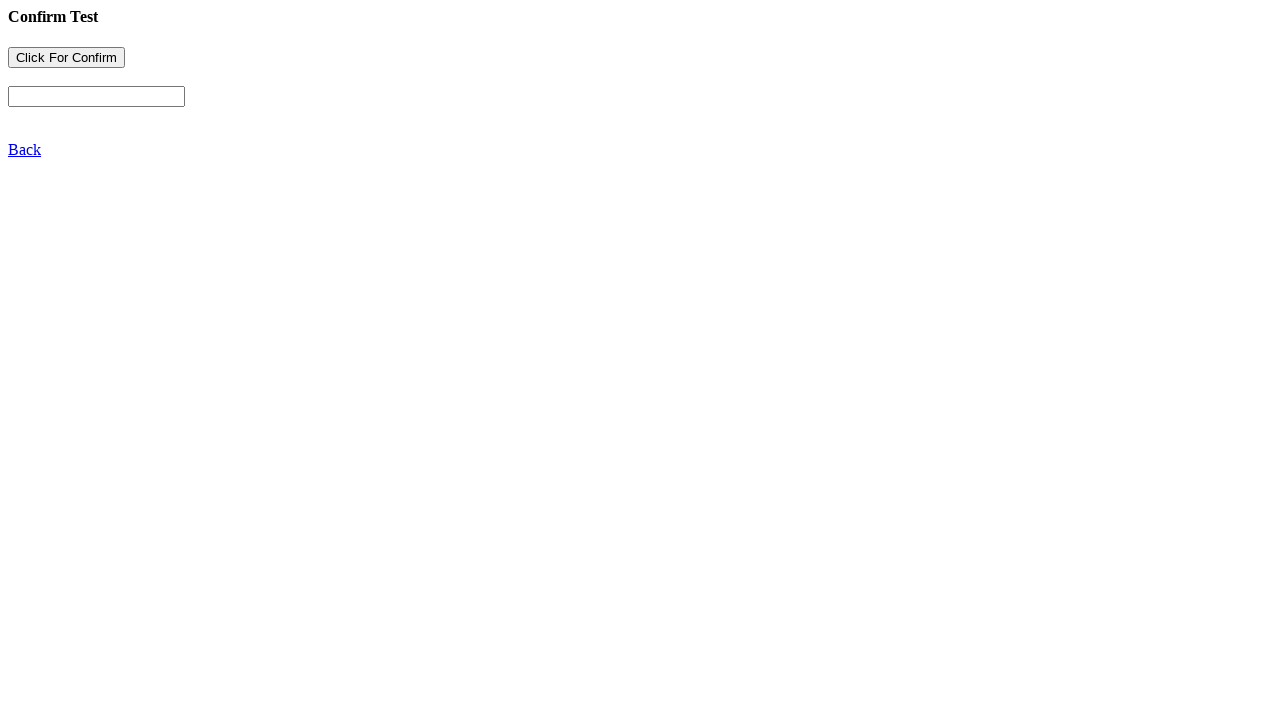

Navigated to confirm dialog test page
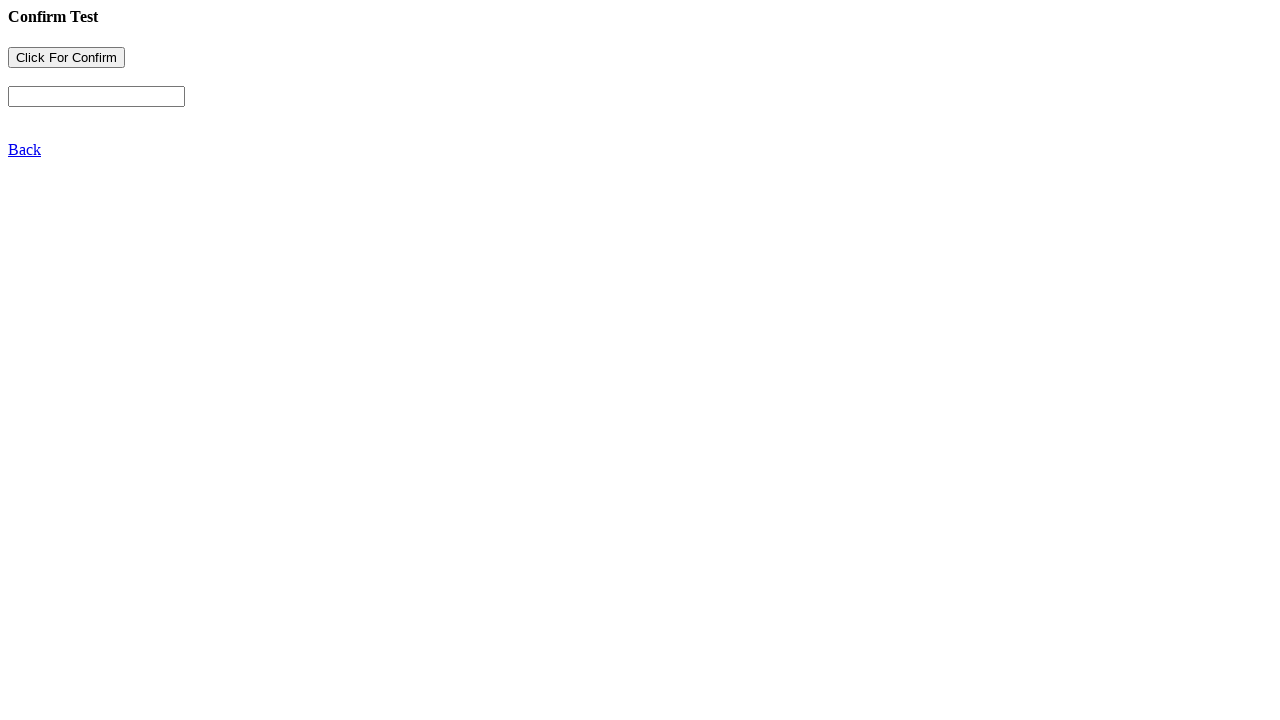

Set up dialog event handler to accept dialogs
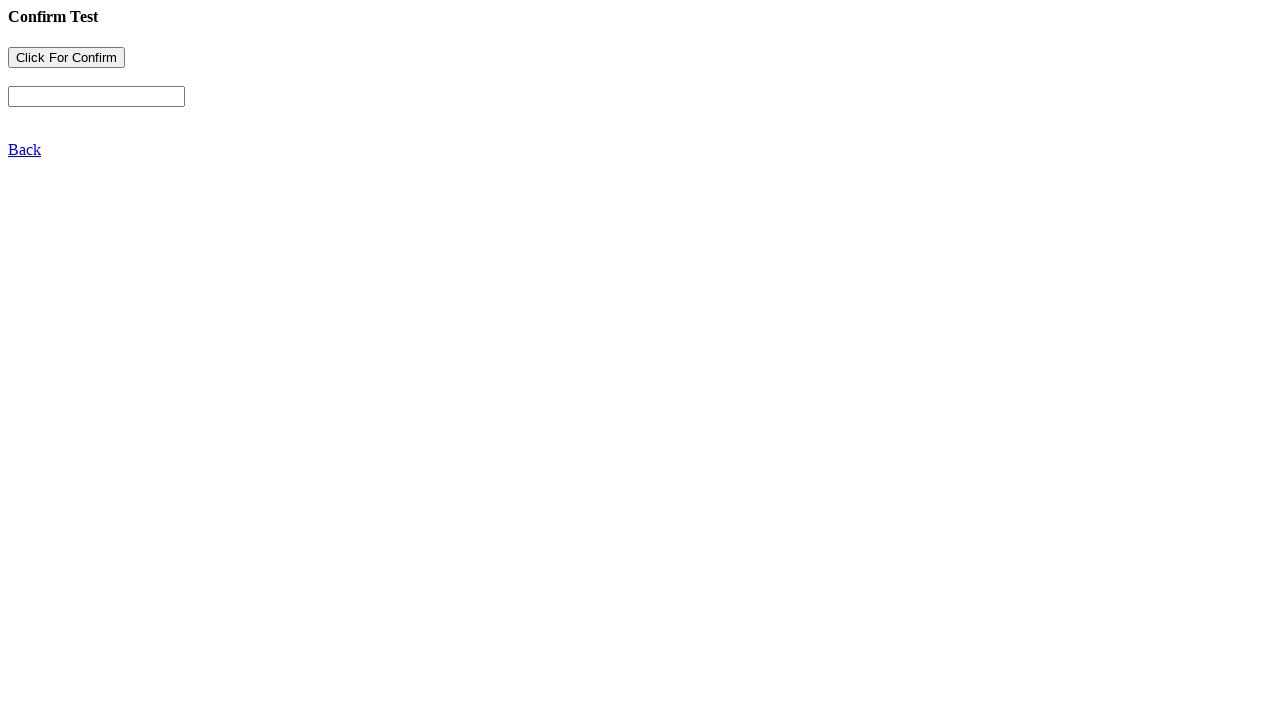

Clicked button to trigger confirm dialog at (66, 58) on body > form > input[type=button]:nth-child(1)
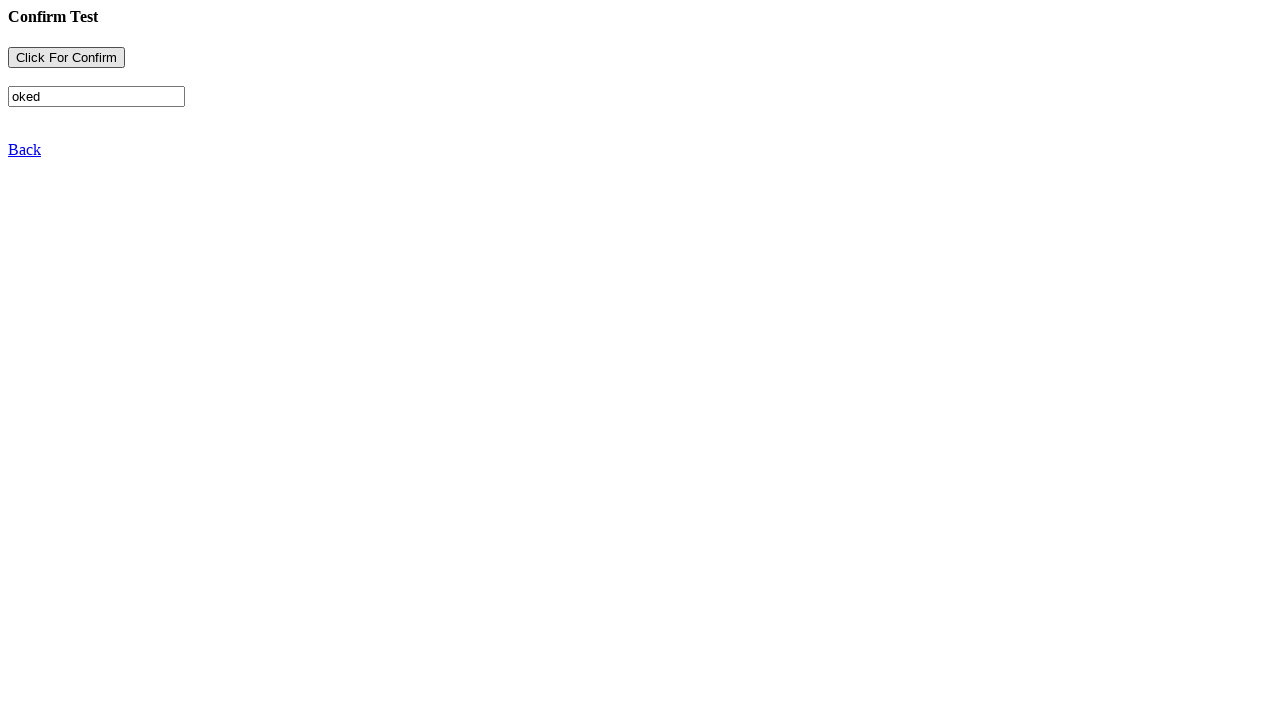

Waited for dialog interaction to complete
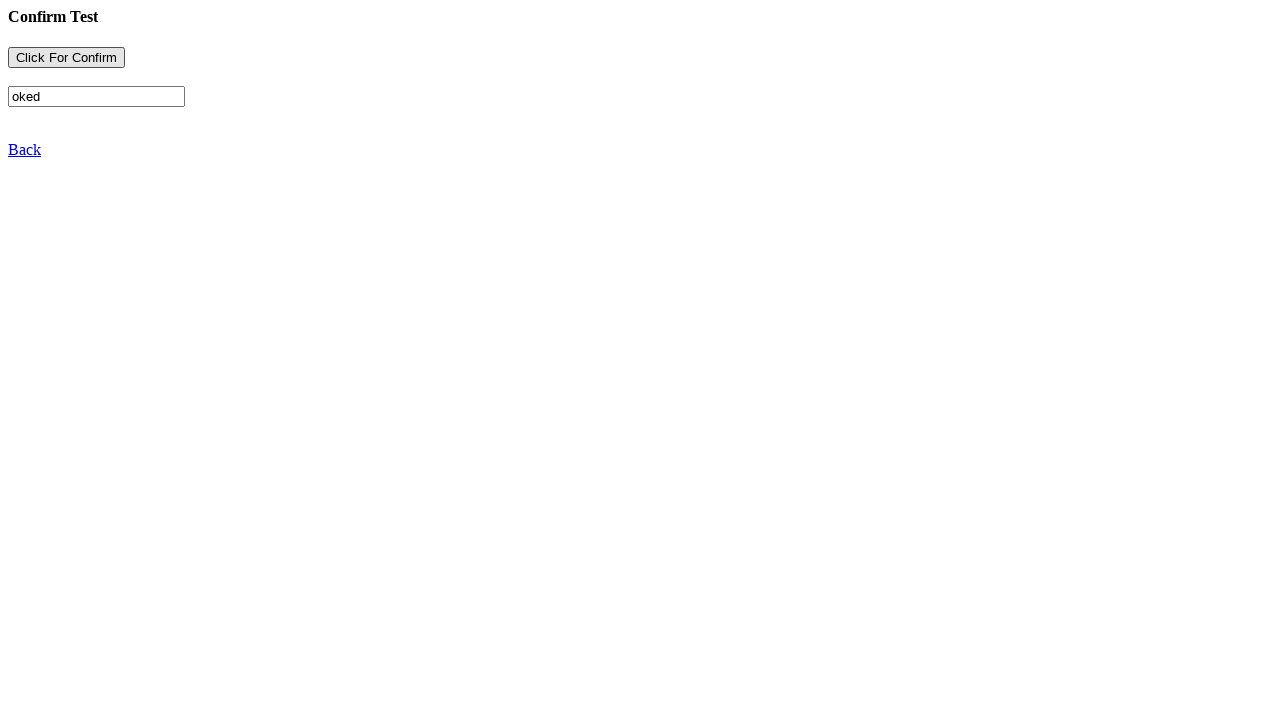

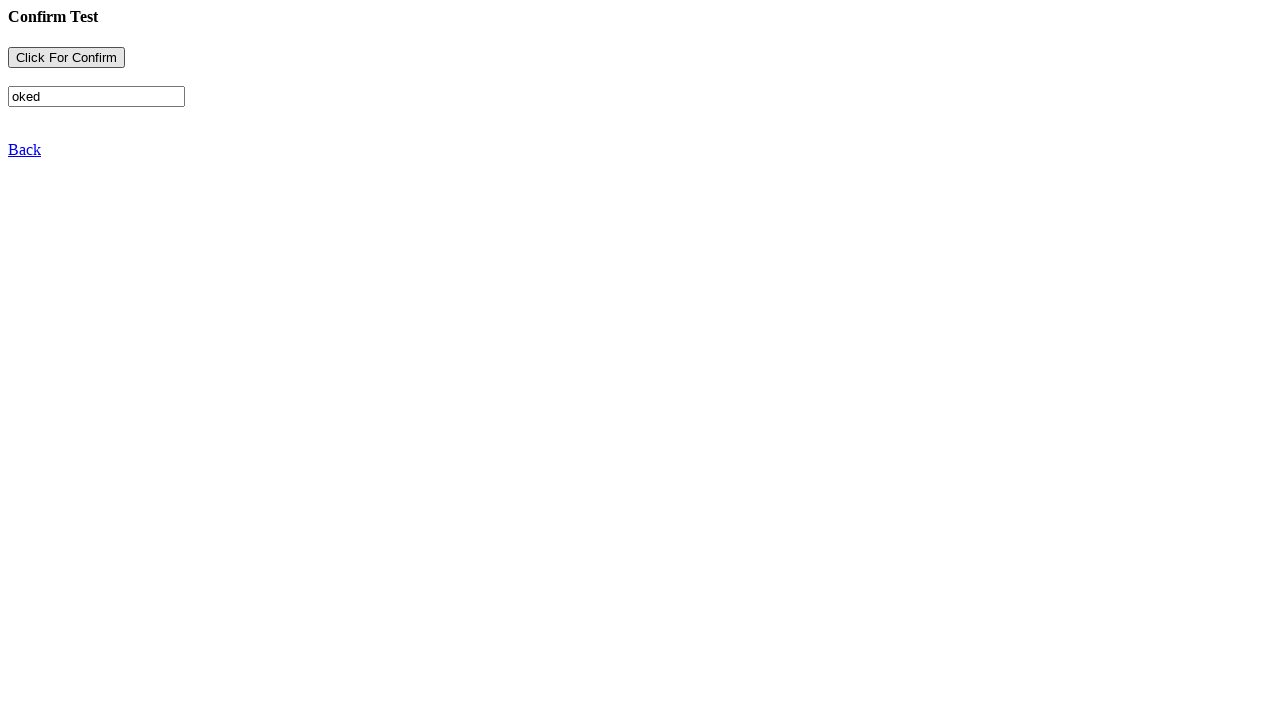